Tests a Bootstrap checkout form by filling in billing information (name, address, email), selecting country and state from dropdowns, and entering credit card payment details, then clicking the proceed button to submit.

Starting URL: https://getbootstrap.com/docs/4.0/examples/checkout/

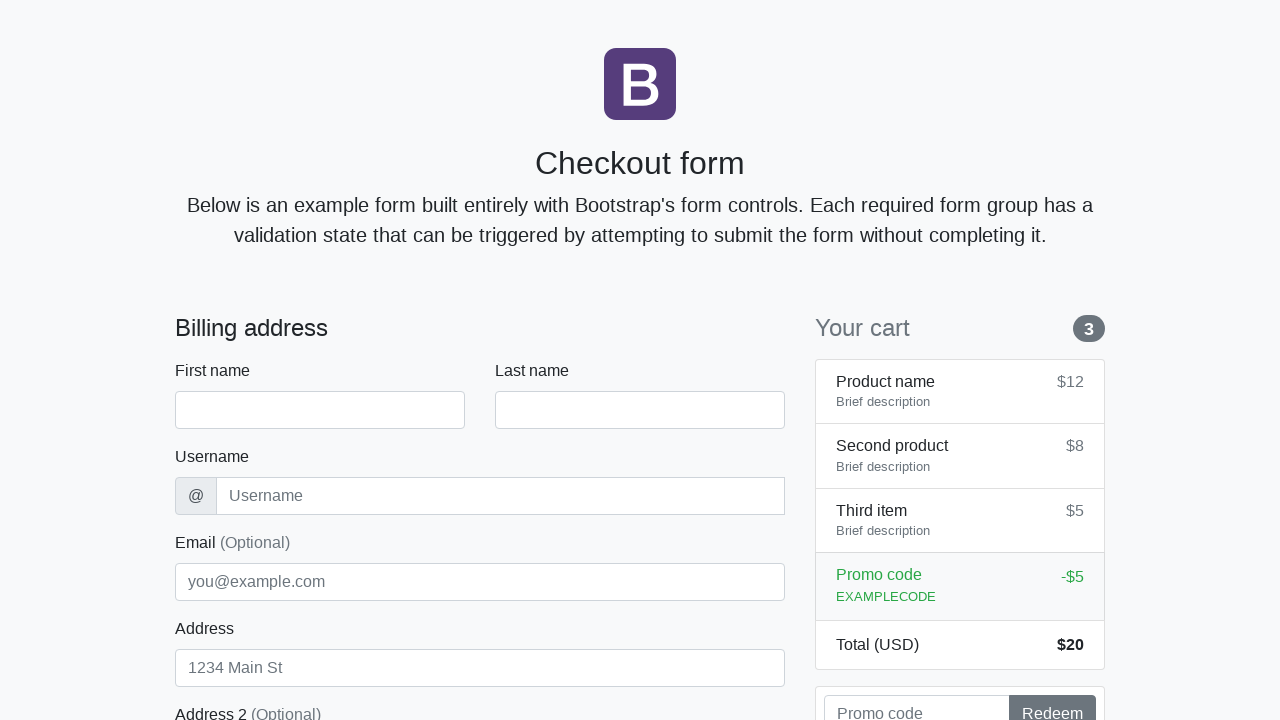

Waited for checkout form to load
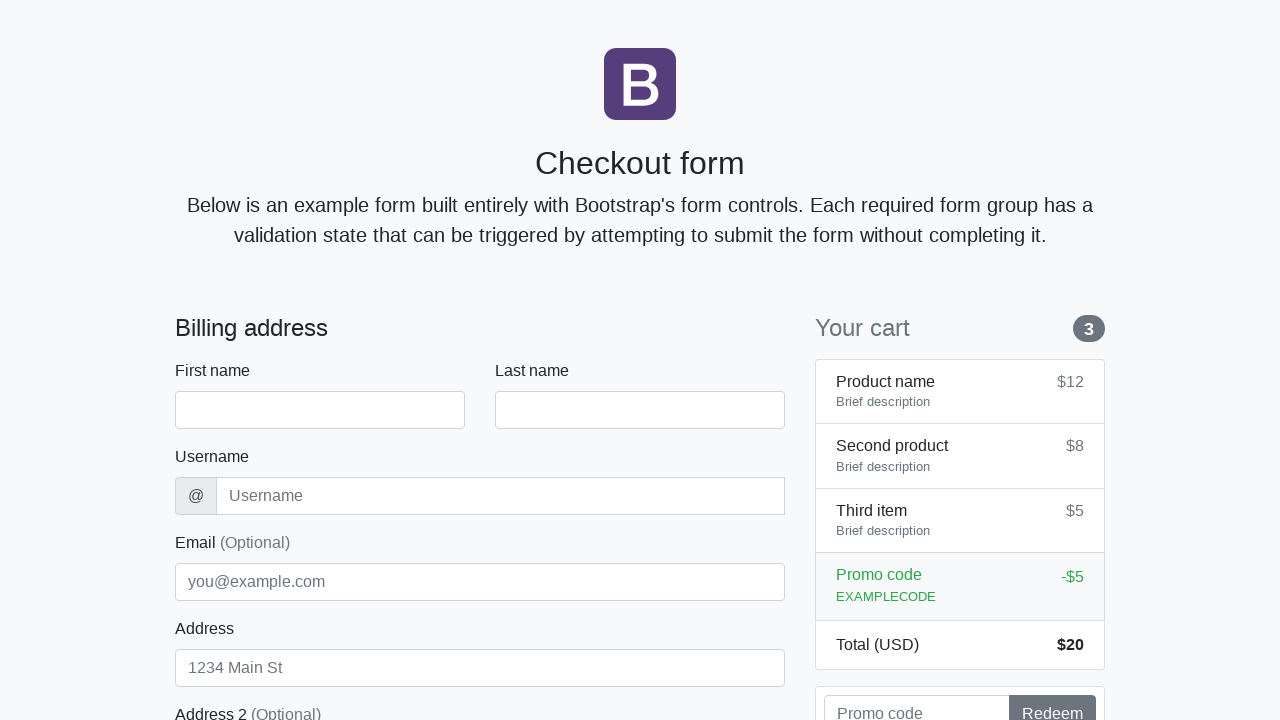

Filled first name with 'Marcus' on #firstName
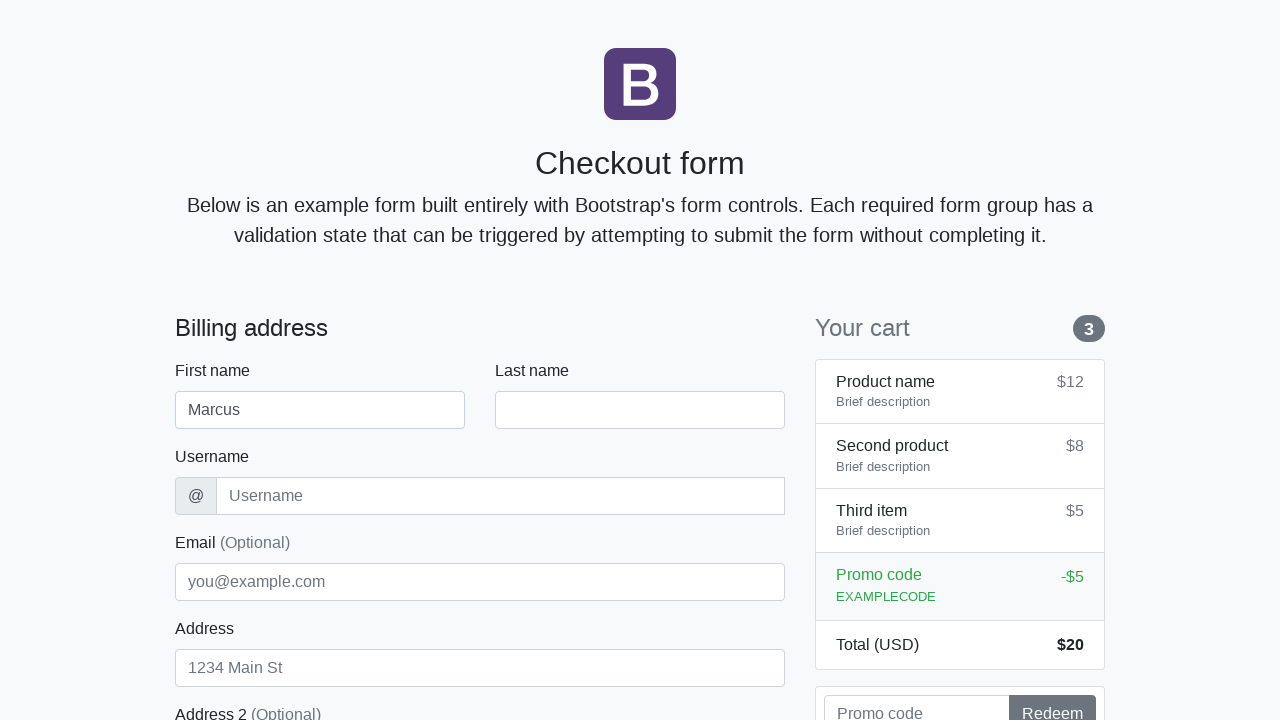

Filled last name with 'Thompson' on #lastName
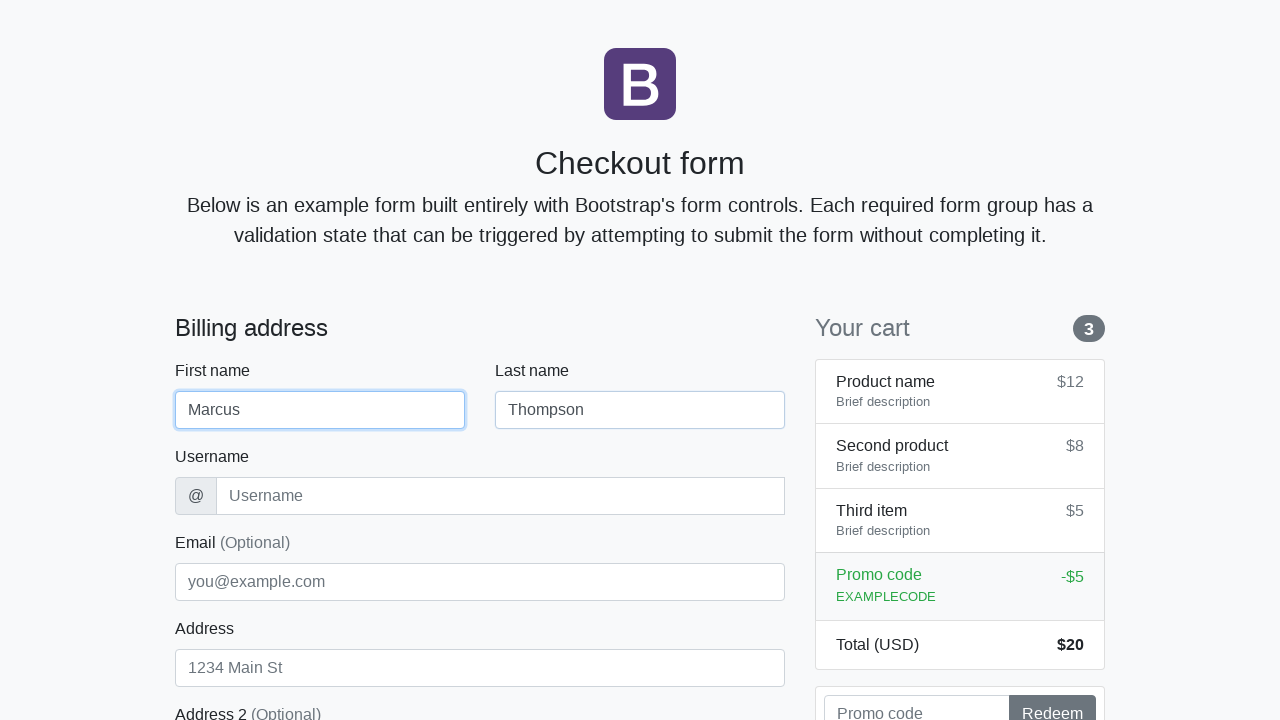

Filled username with 'mthompson42' on #username
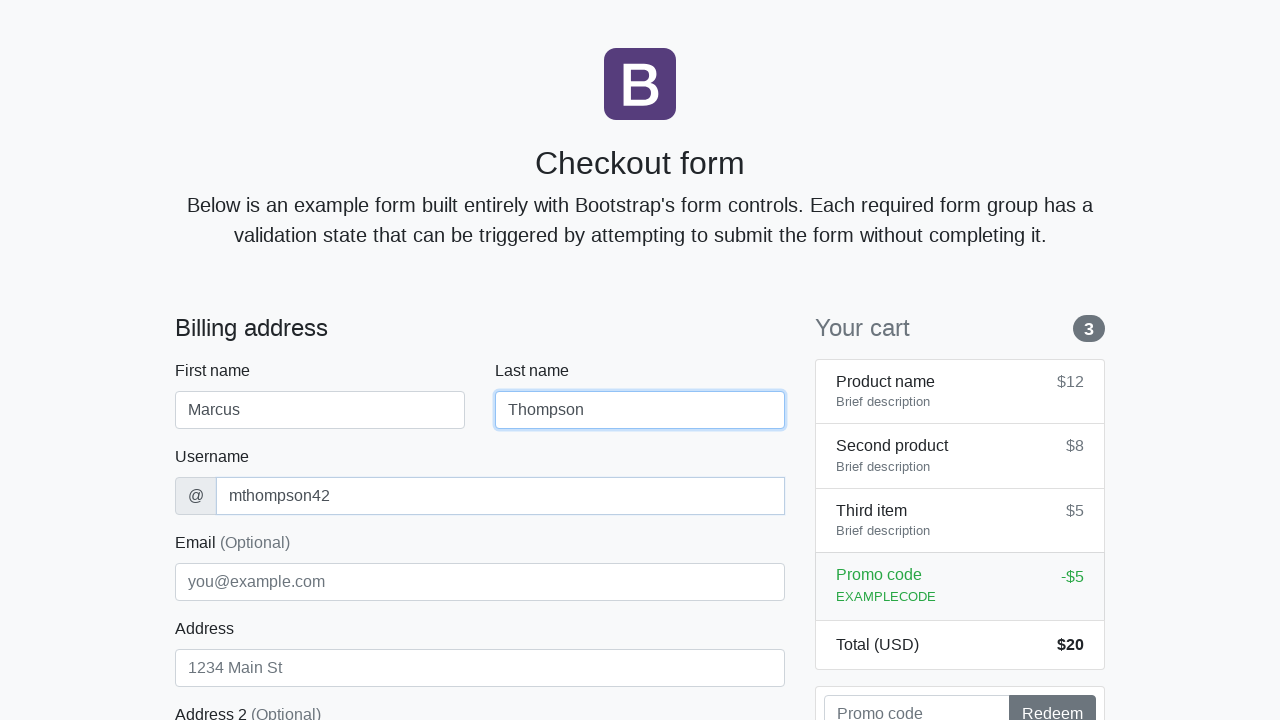

Filled address with '742 Maple Avenue' on #address
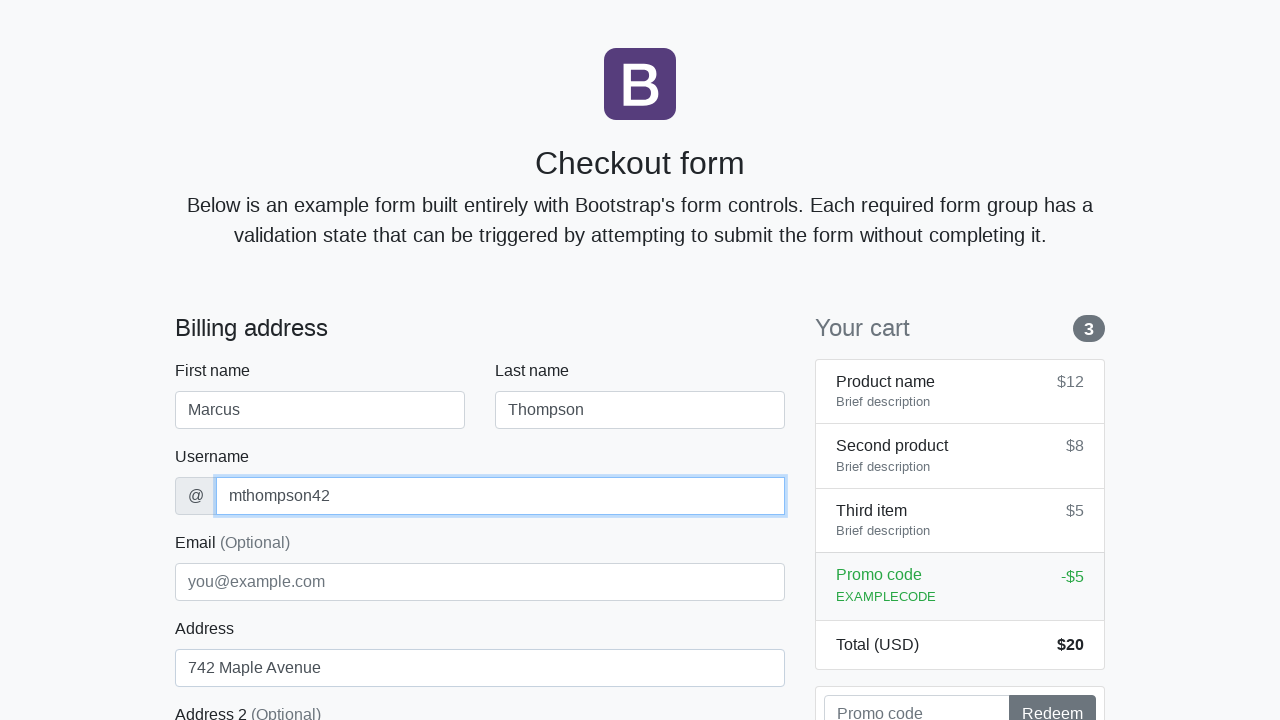

Filled email with 'marcus.thompson@example.com' on #email
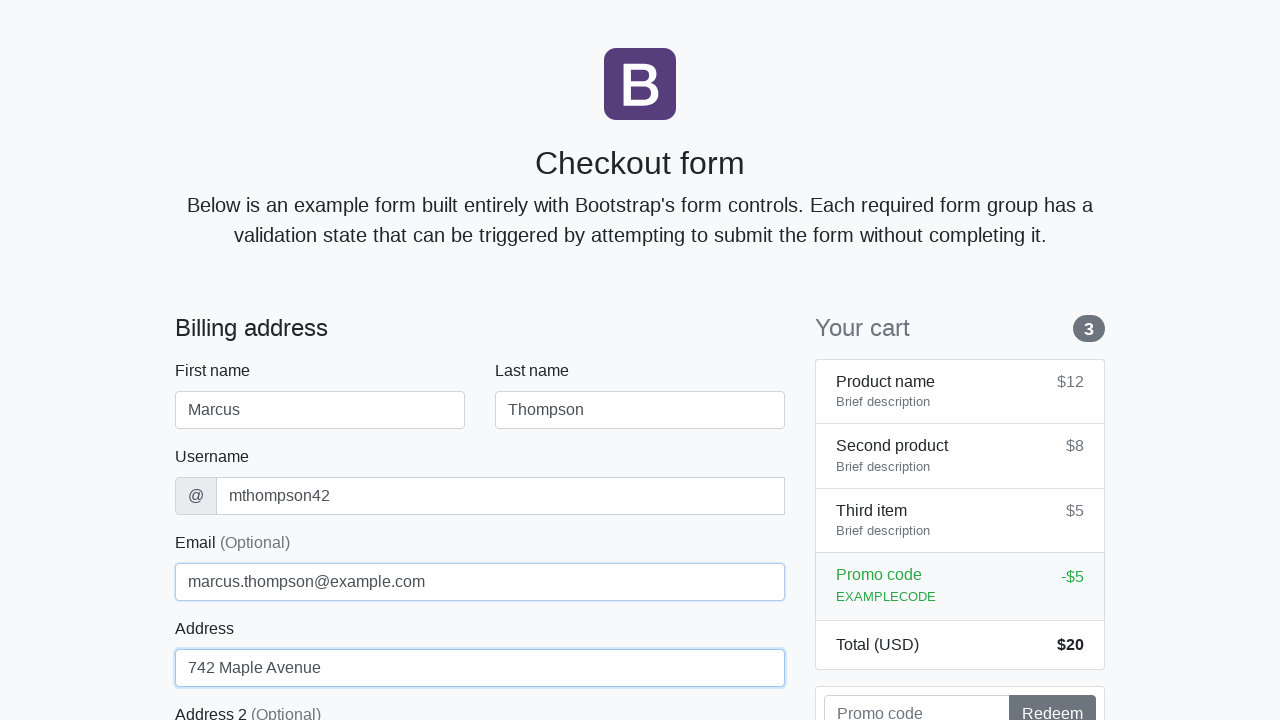

Selected 'United States' from country dropdown on #country
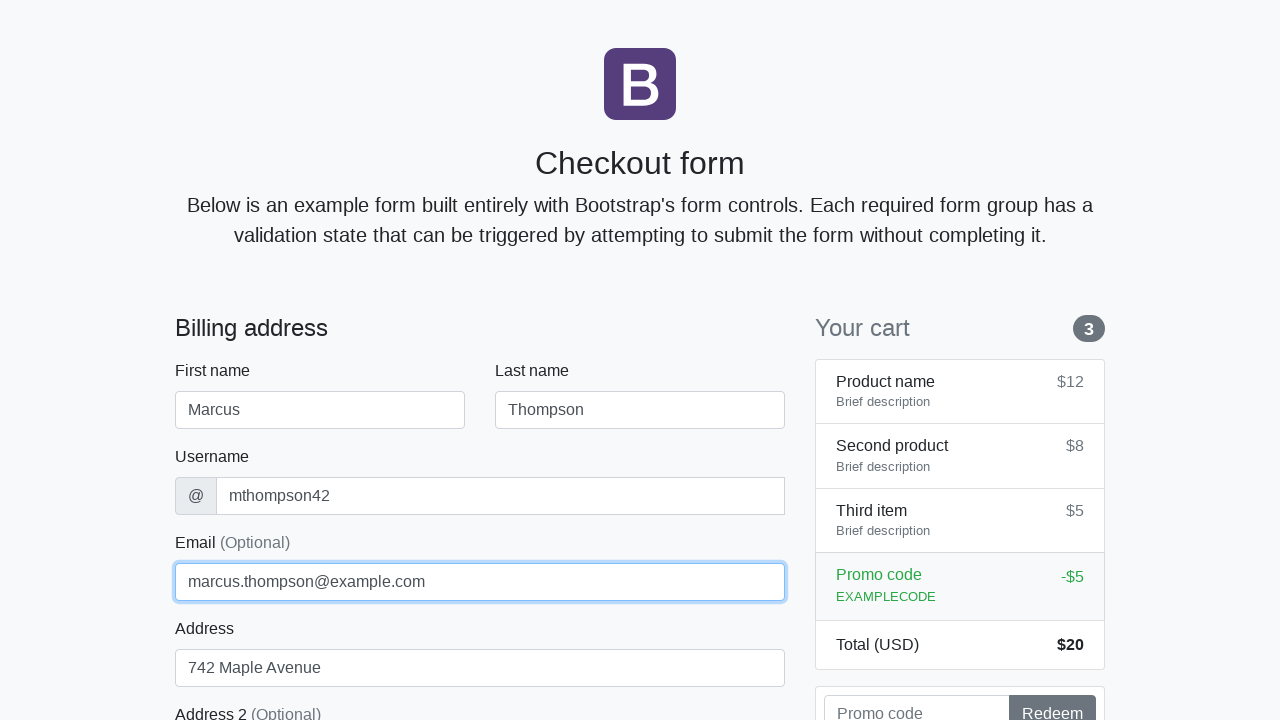

Selected 'California' from state dropdown on #state
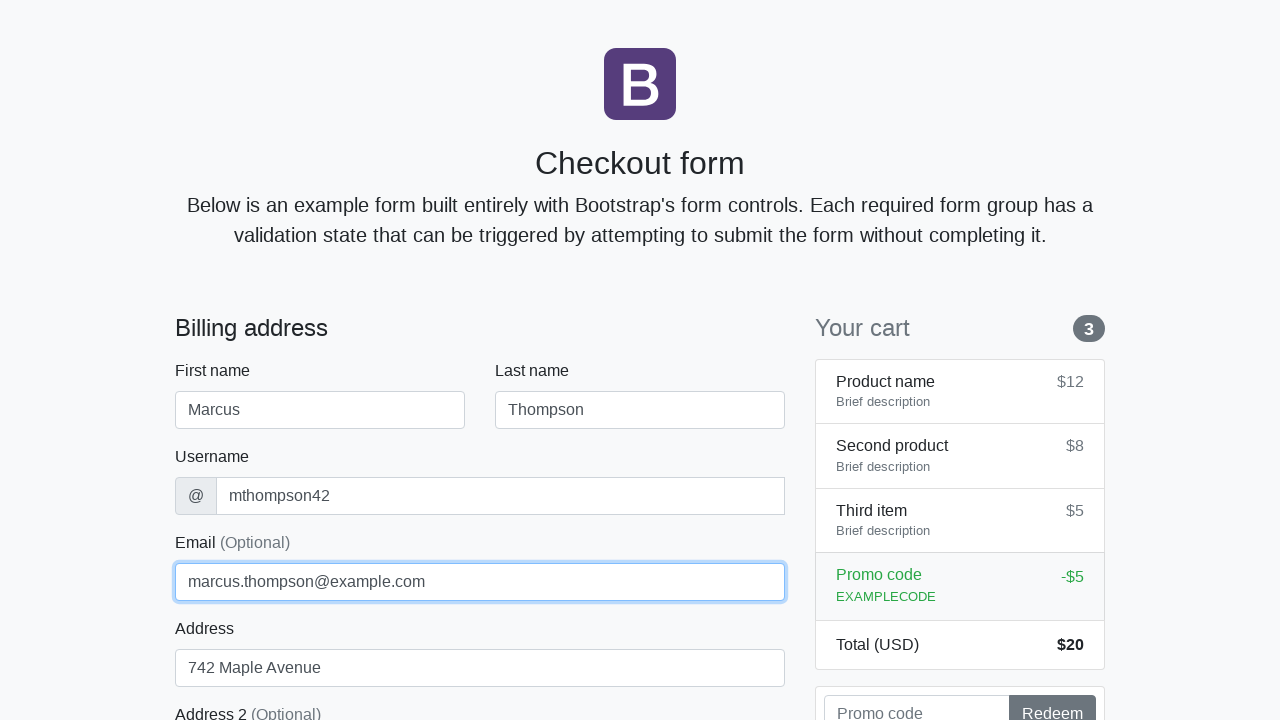

Filled zip code with '94102' on #zip
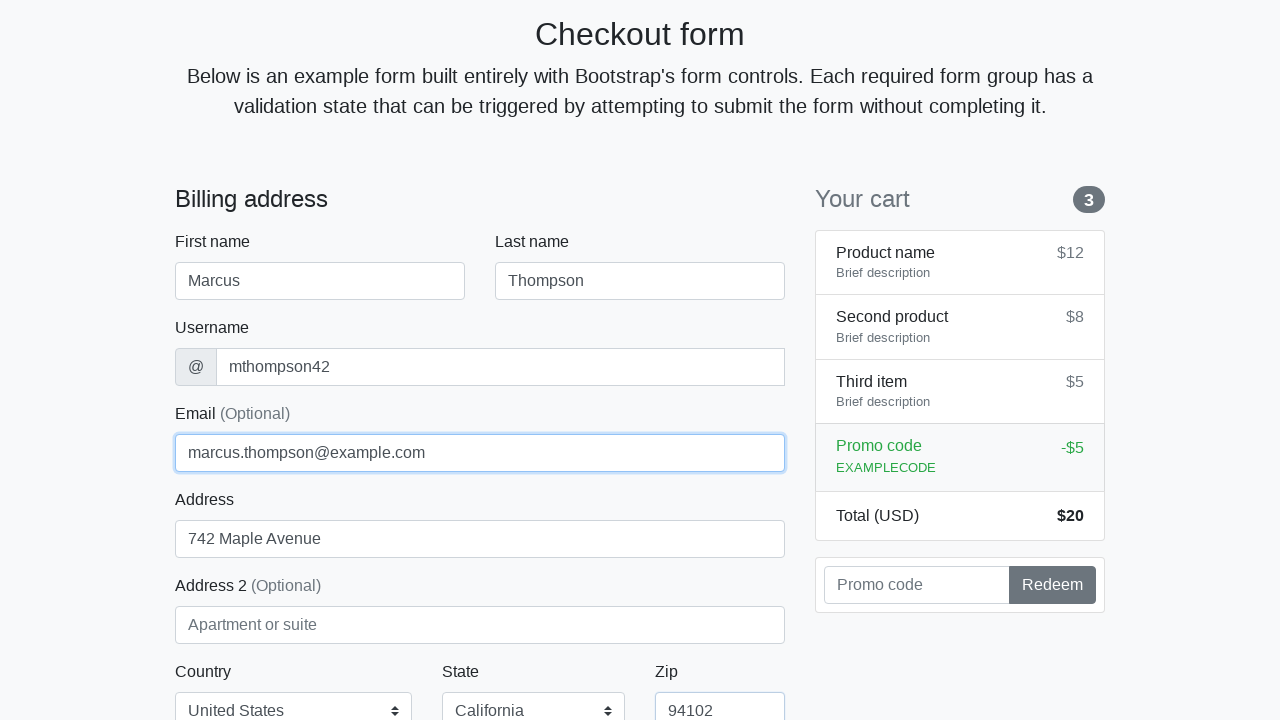

Filled cardholder name with 'Marcus Thompson' on #cc-name
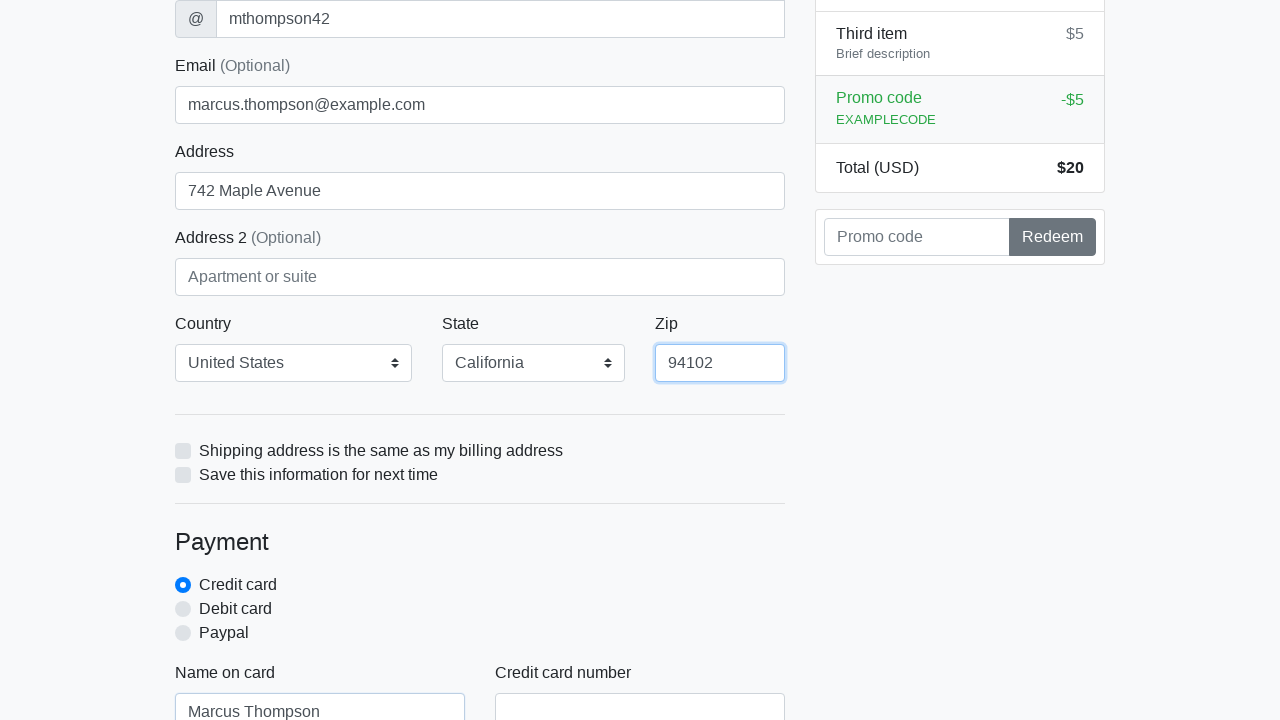

Filled credit card number with '4532015112830366' on #cc-number
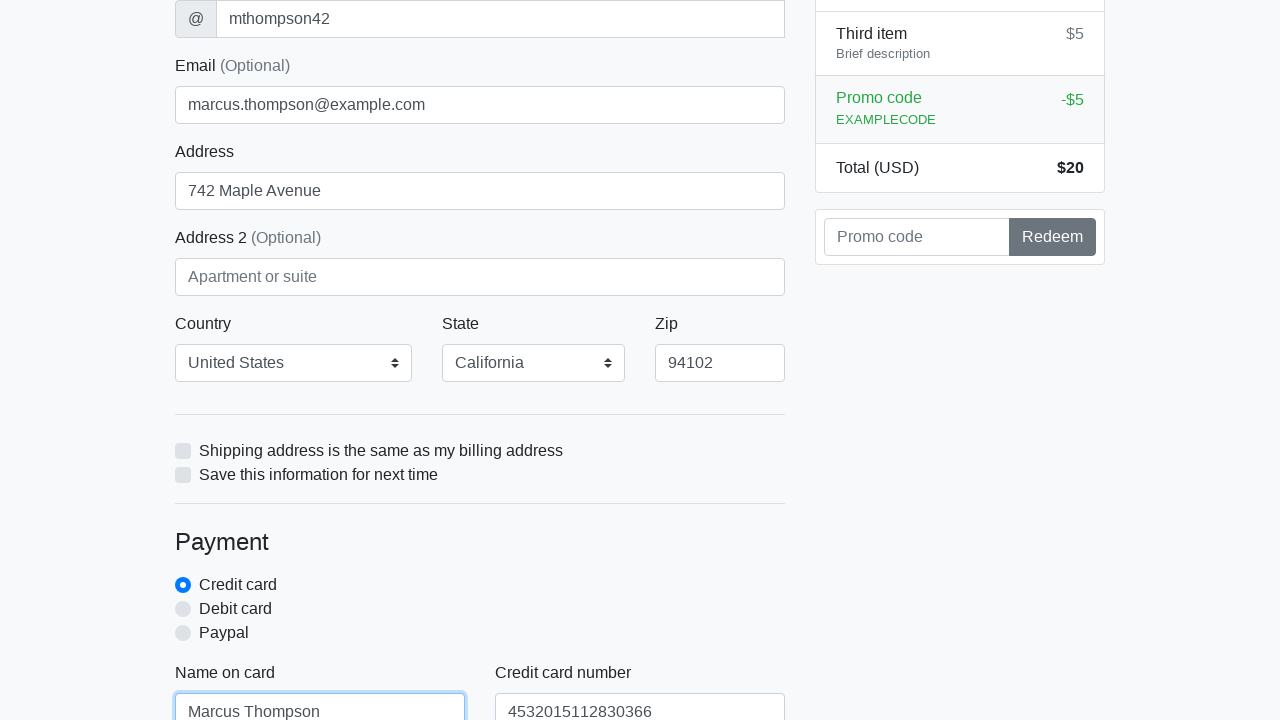

Filled card expiration date with '12/2025' on #cc-expiration
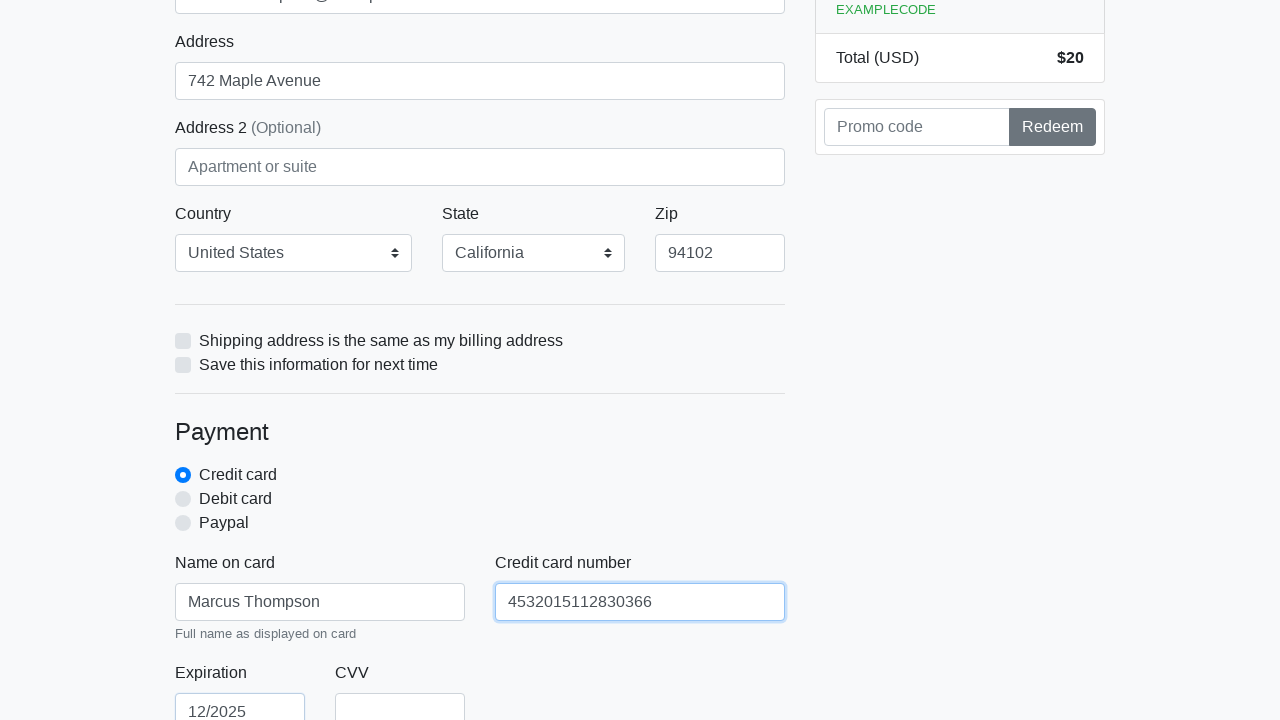

Filled CVV with '123' on #cc-cvv
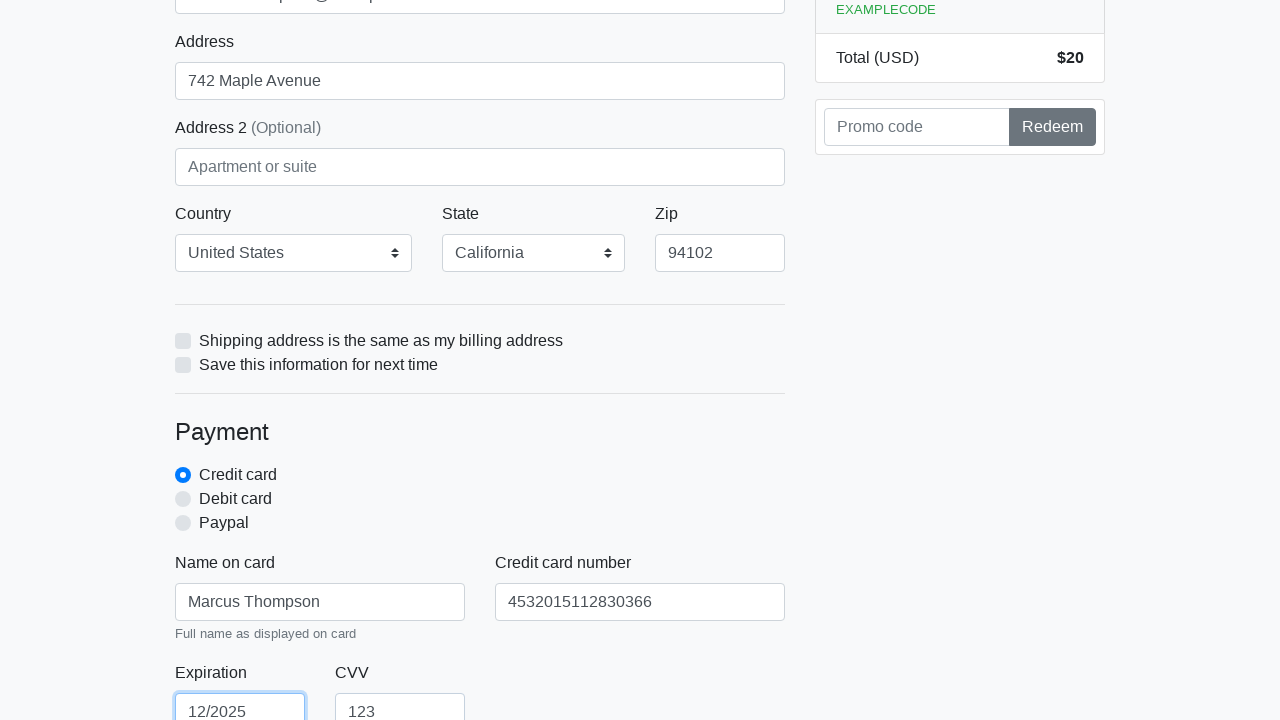

Clicked 'Proceed to checkout' button to submit the form at (480, 500) on xpath=/html/body/div/div[2]/div[2]/form/button
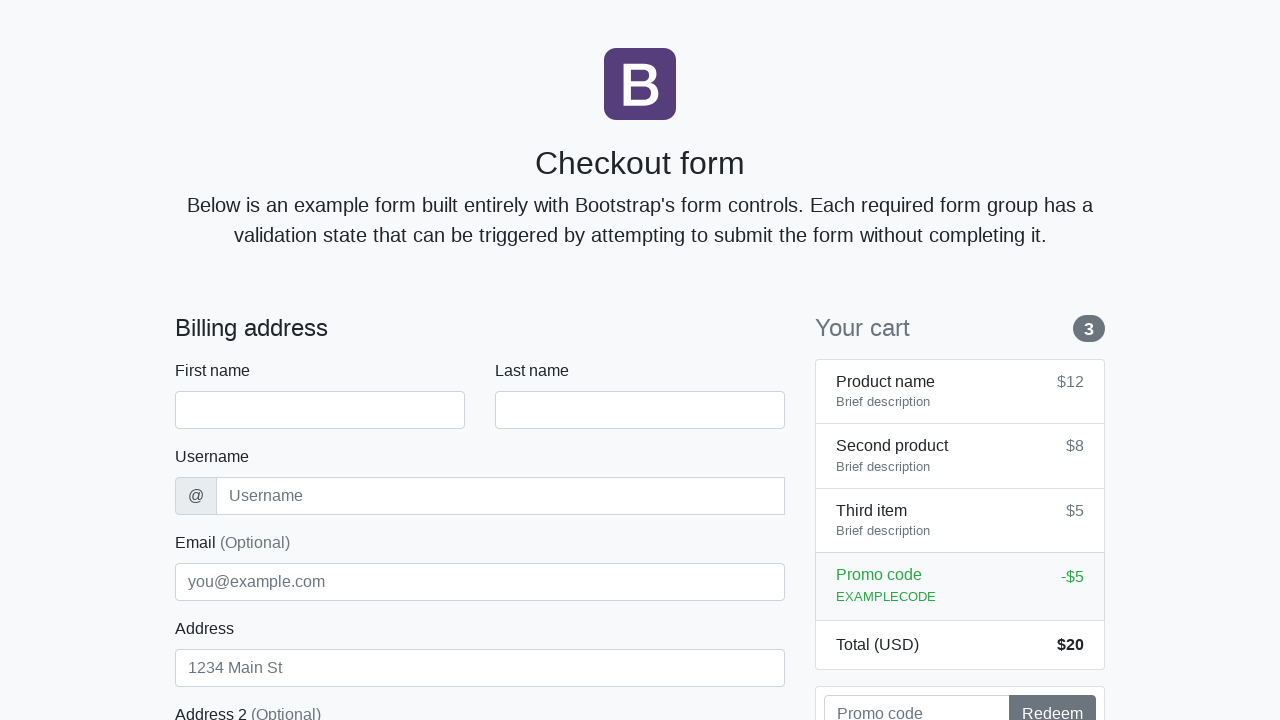

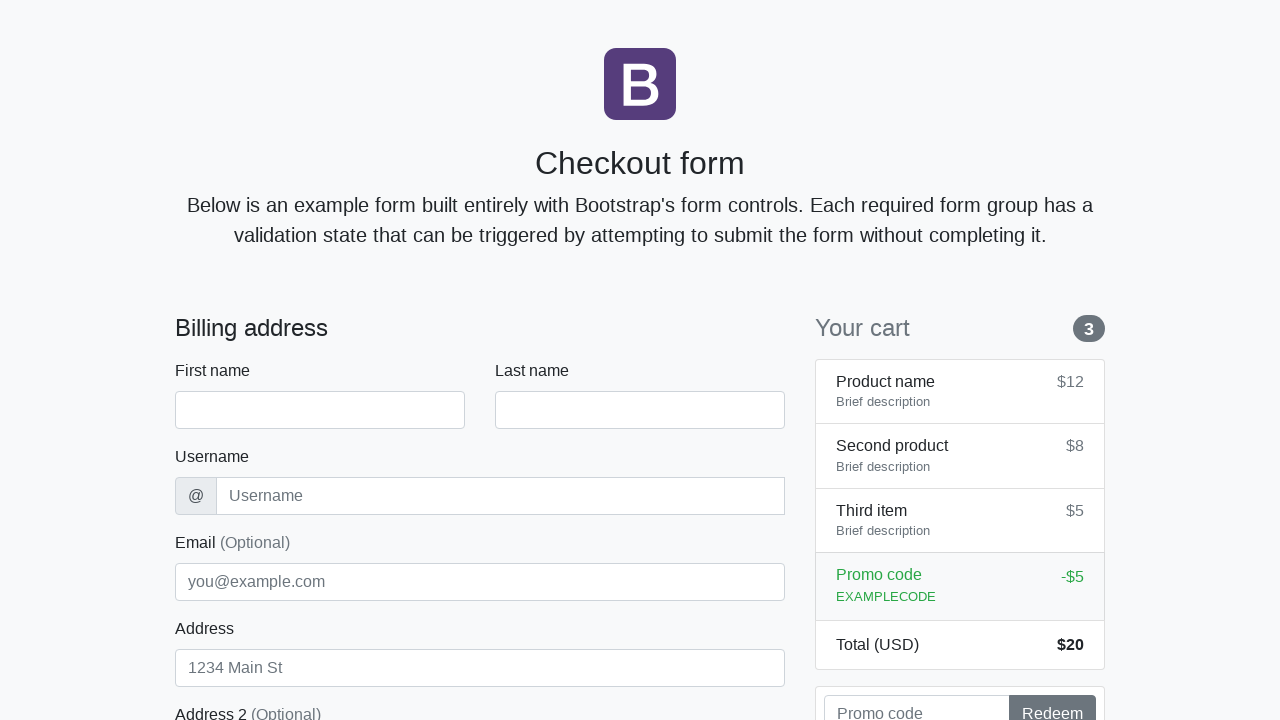